Tests static dropdown selection functionality by selecting different currency options using various methods

Starting URL: https://rahulshettyacademy.com/dropdownsPractise/

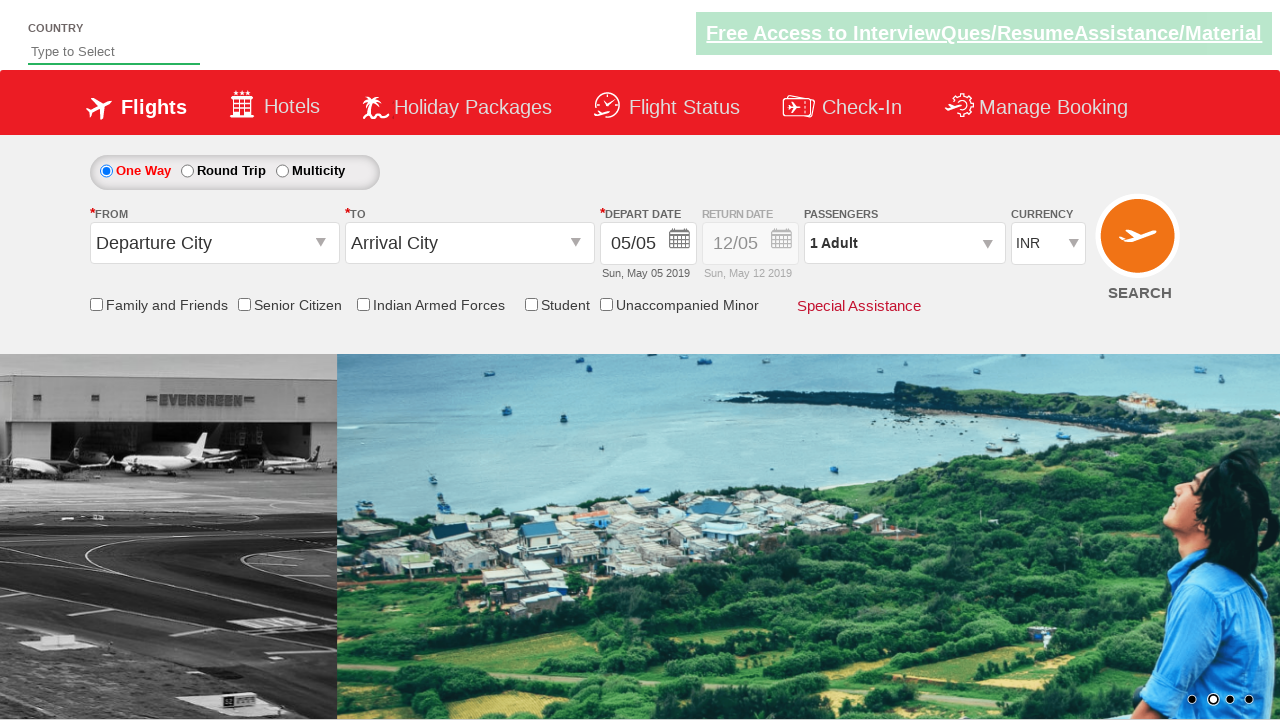

Selected USD option from currency dropdown by visible text on #ctl00_mainContent_DropDownListCurrency
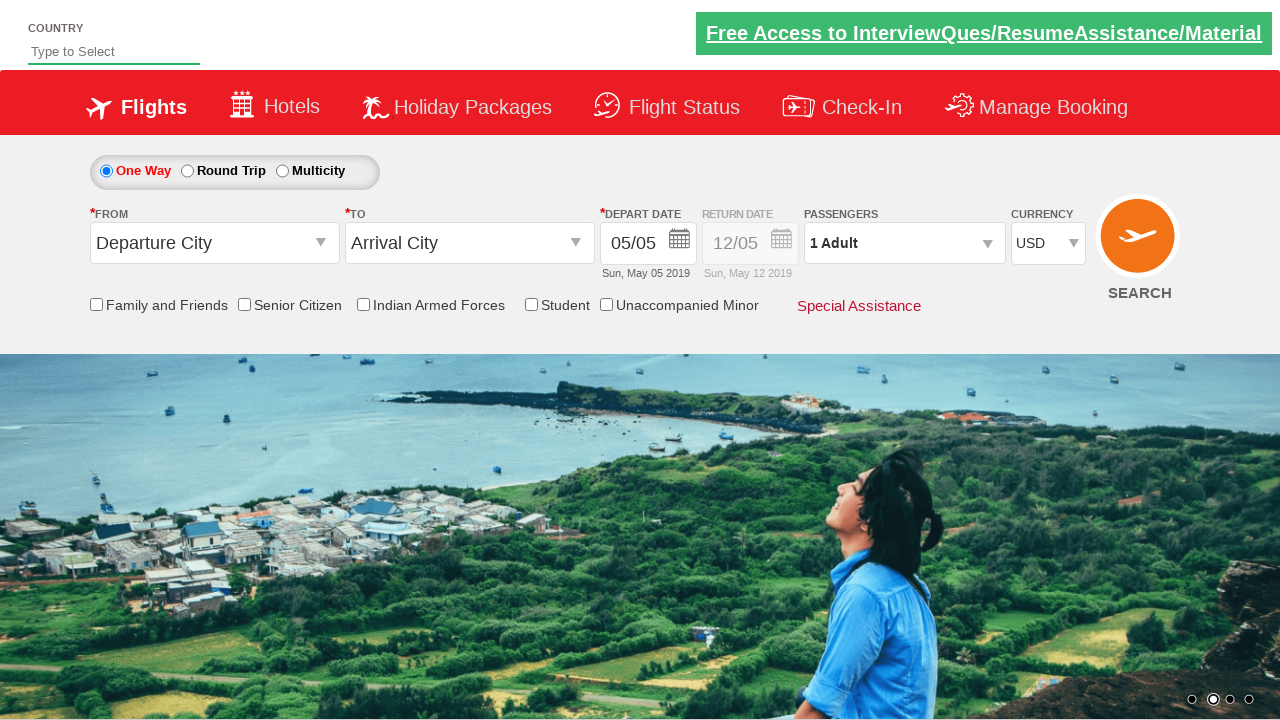

Selected option at index 2 from currency dropdown on #ctl00_mainContent_DropDownListCurrency
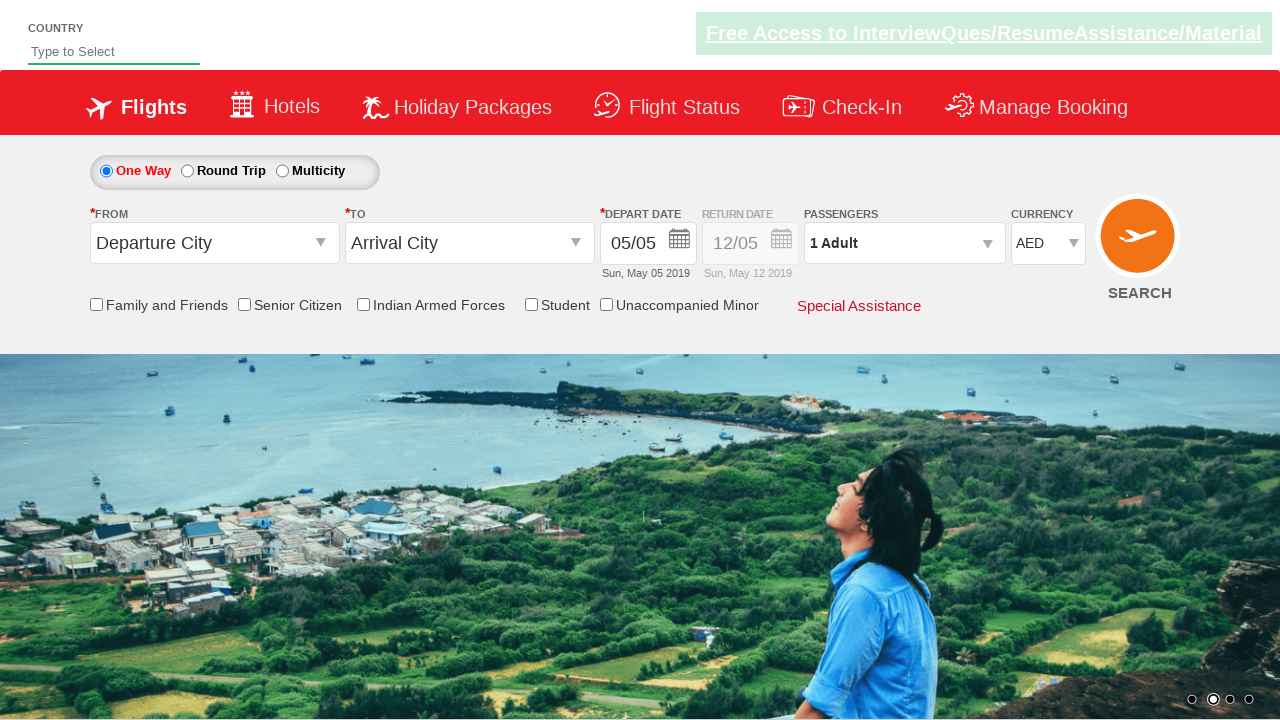

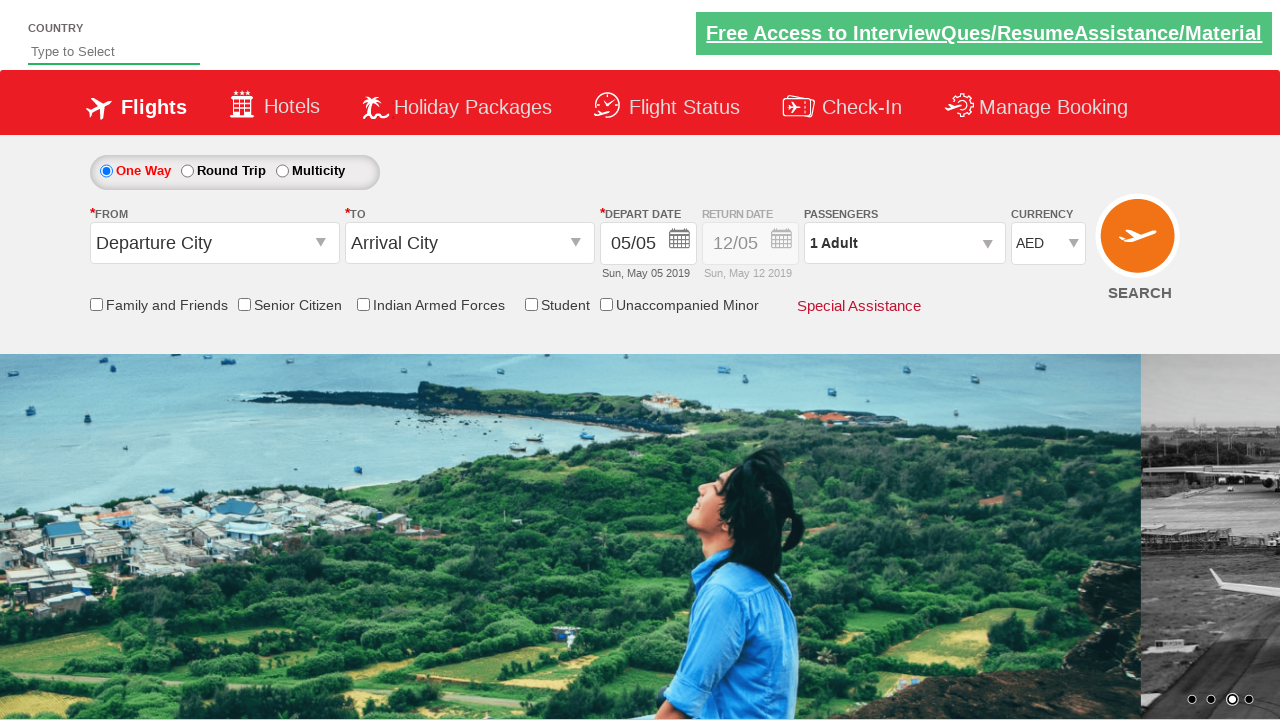